Tests a grocery shopping website by searching for products containing 'ca', verifying product counts, adding items to cart, and checking the brand logo text

Starting URL: https://rahulshettyacademy.com/seleniumPractise/#/

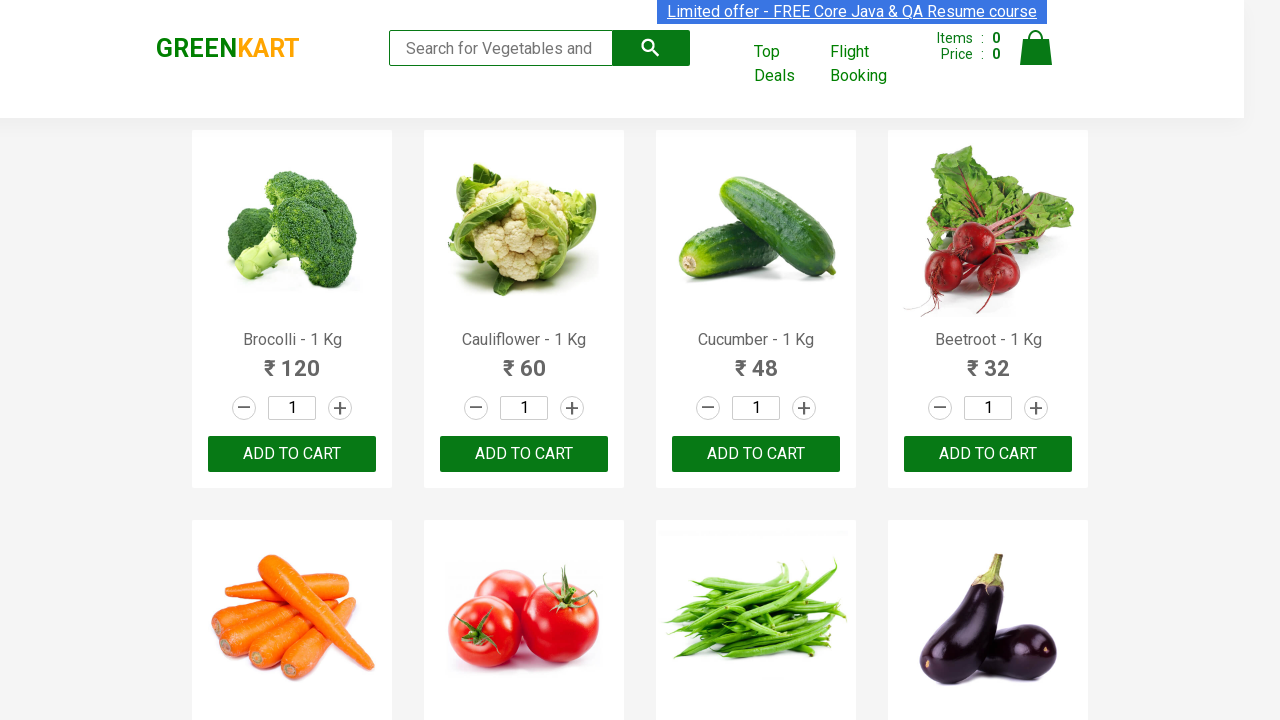

Typed 'ca' in search box to filter products on .search-keyword
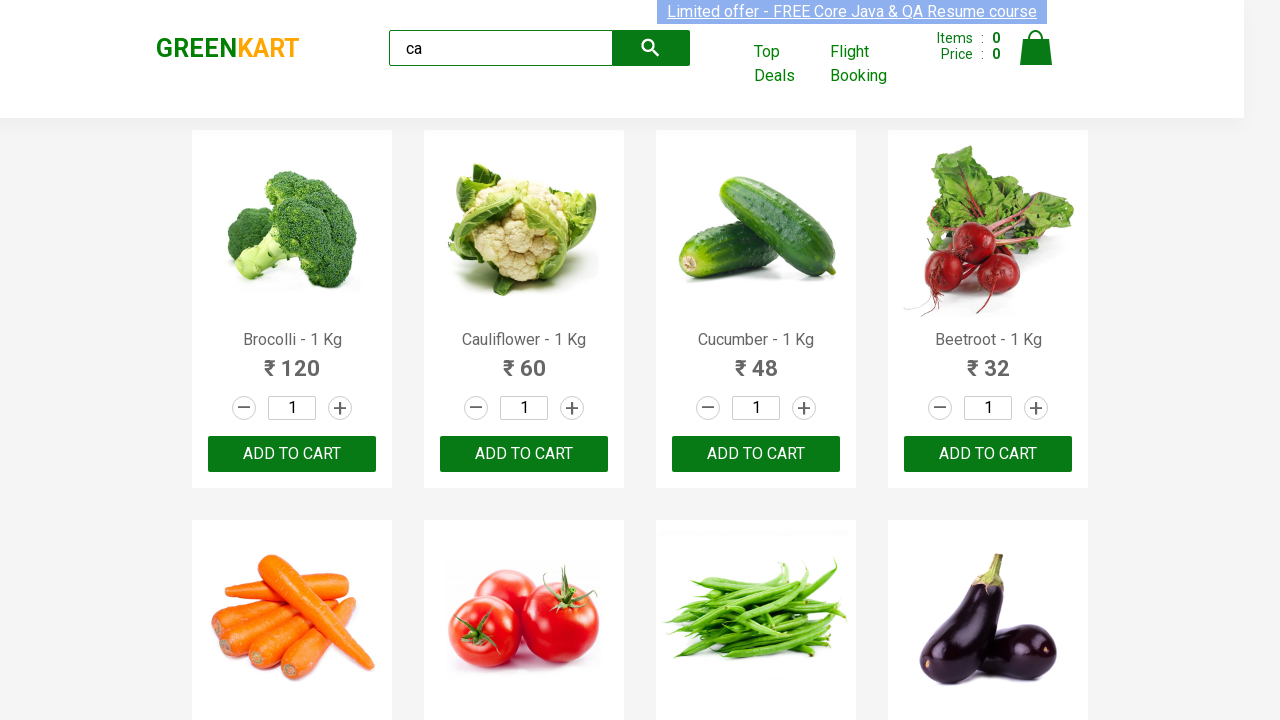

Waited 2 seconds for products to load
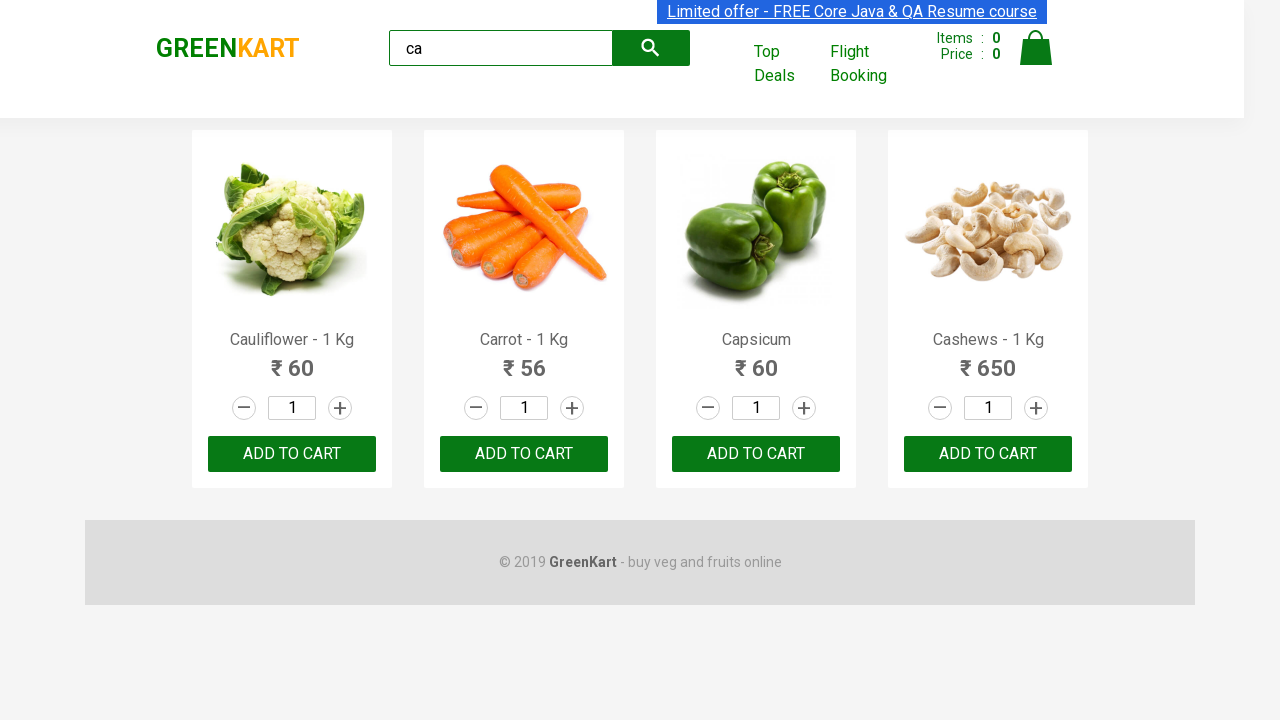

Verified product elements are displayed
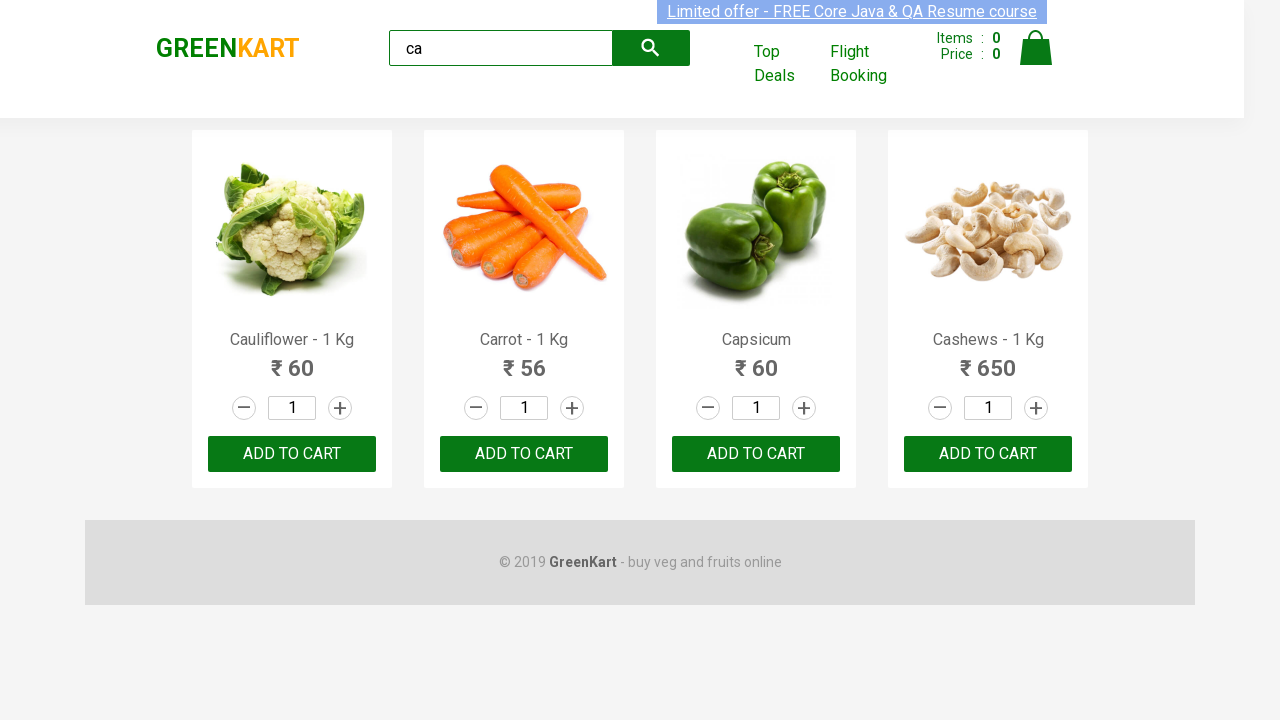

Clicked ADD TO CART button on third product at (756, 454) on :nth-child(3) > .product-action > button
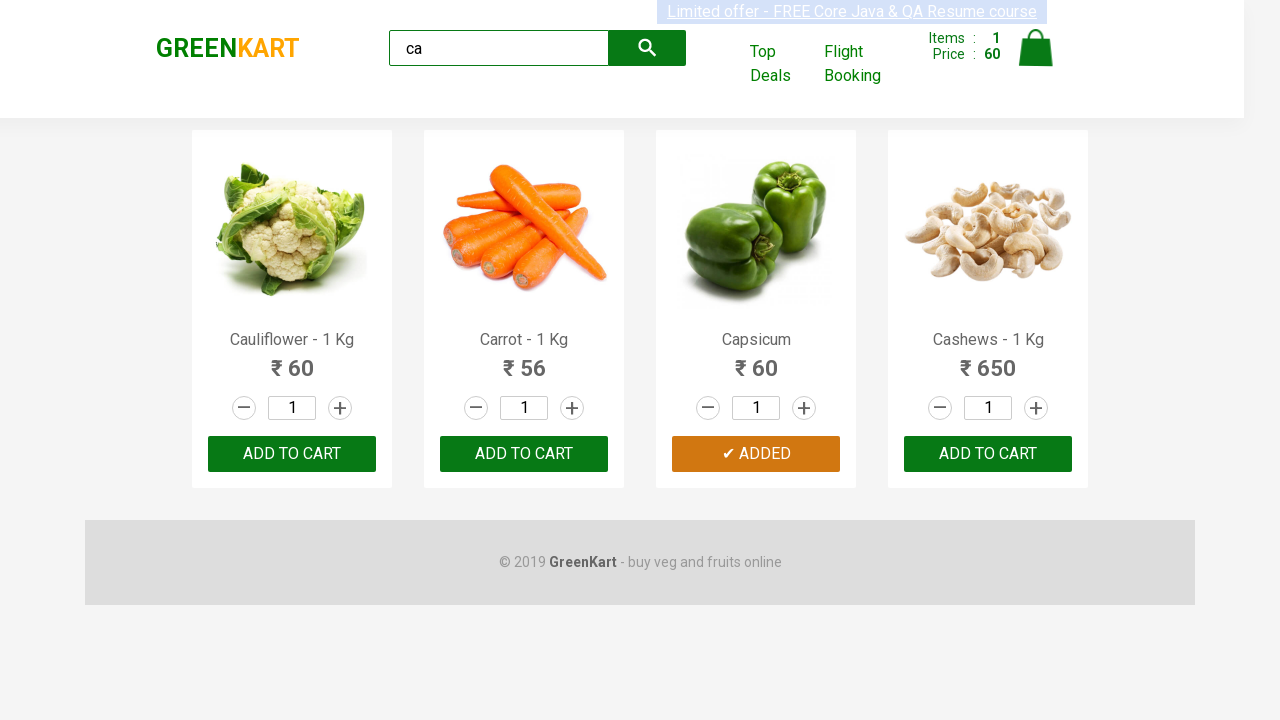

Clicked ADD TO CART button on third product using locator nth method at (756, 454) on .products .product >> nth=2 >> button:has-text('ADD TO CART')
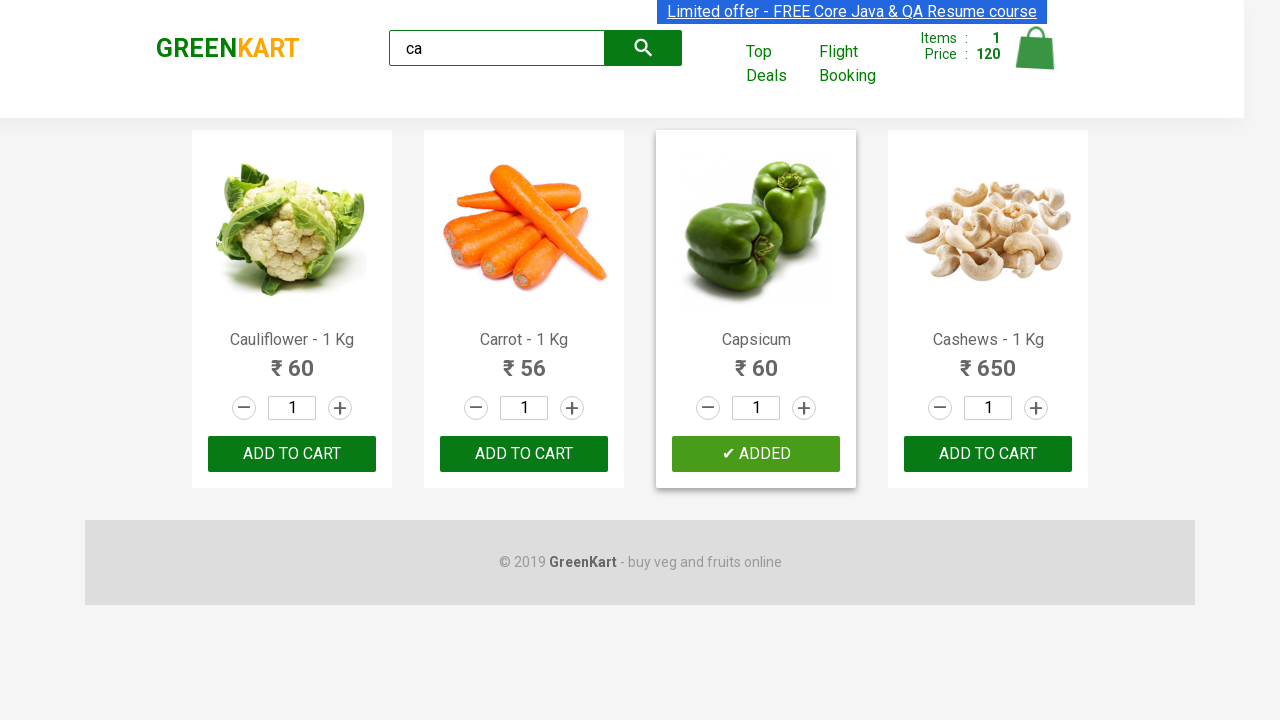

Retrieved all product elements from page
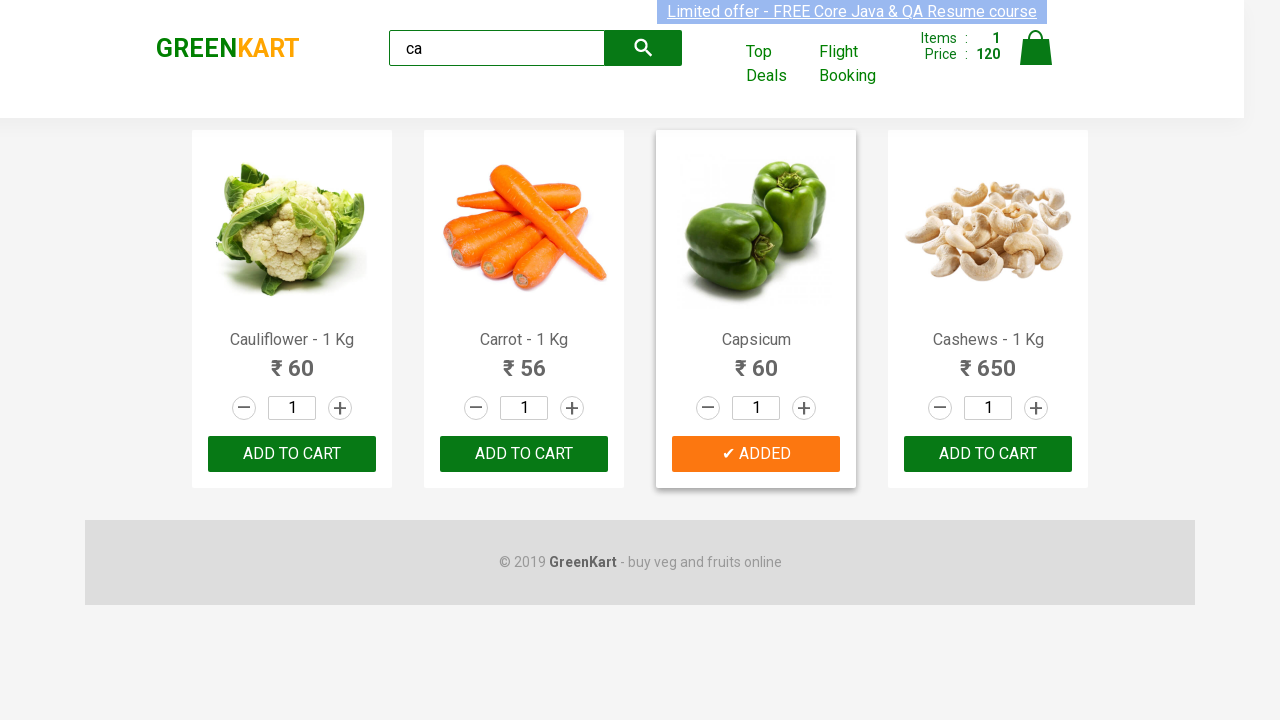

Retrieved product name: Cauliflower - 1 Kg
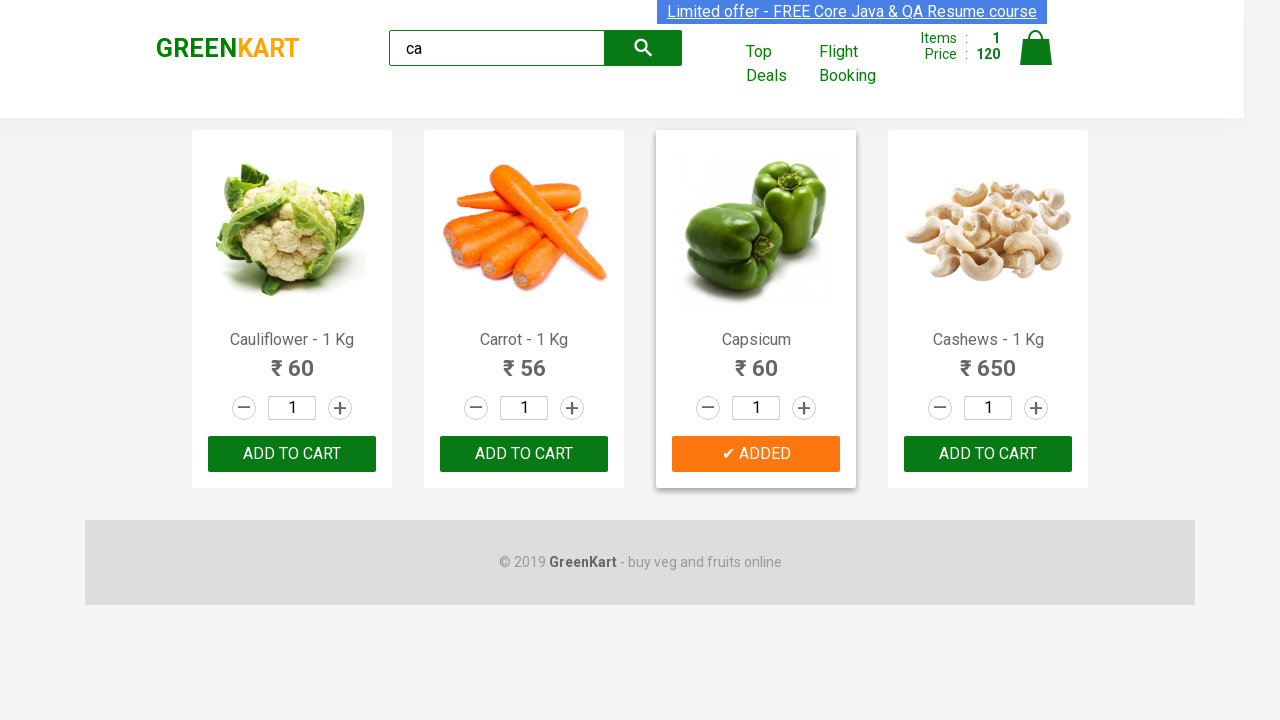

Retrieved product name: Carrot - 1 Kg
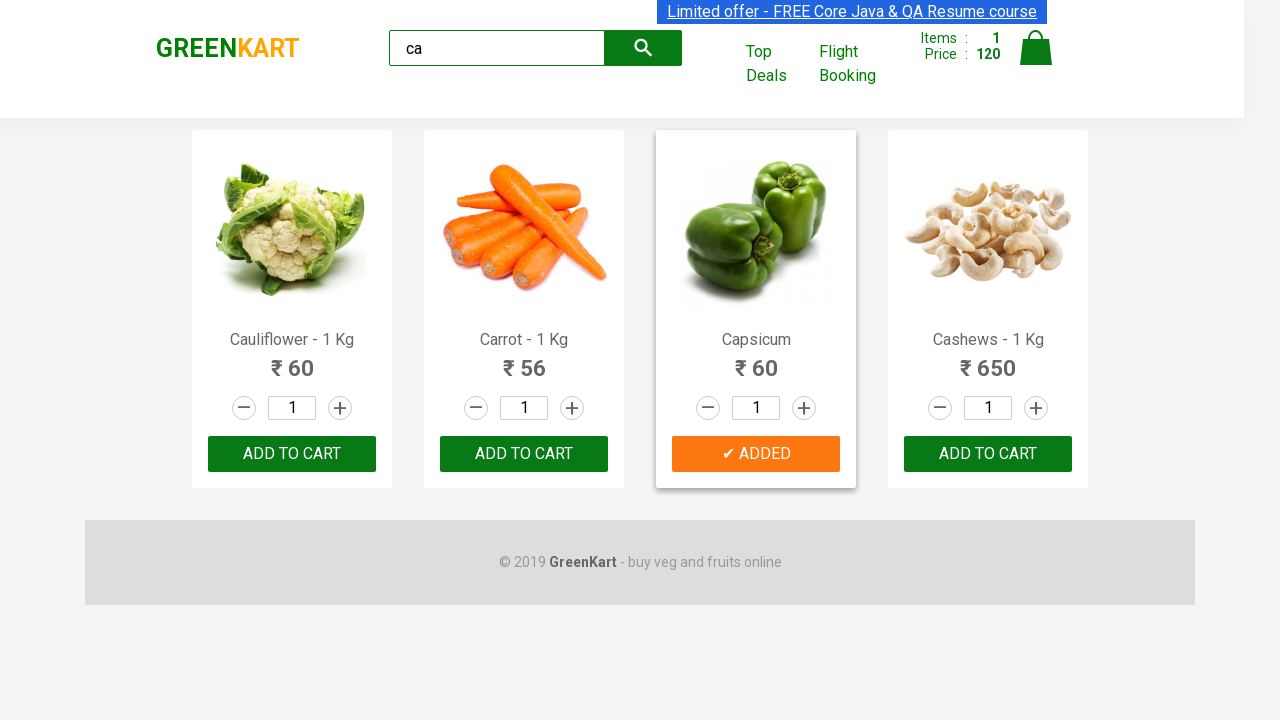

Retrieved product name: Capsicum
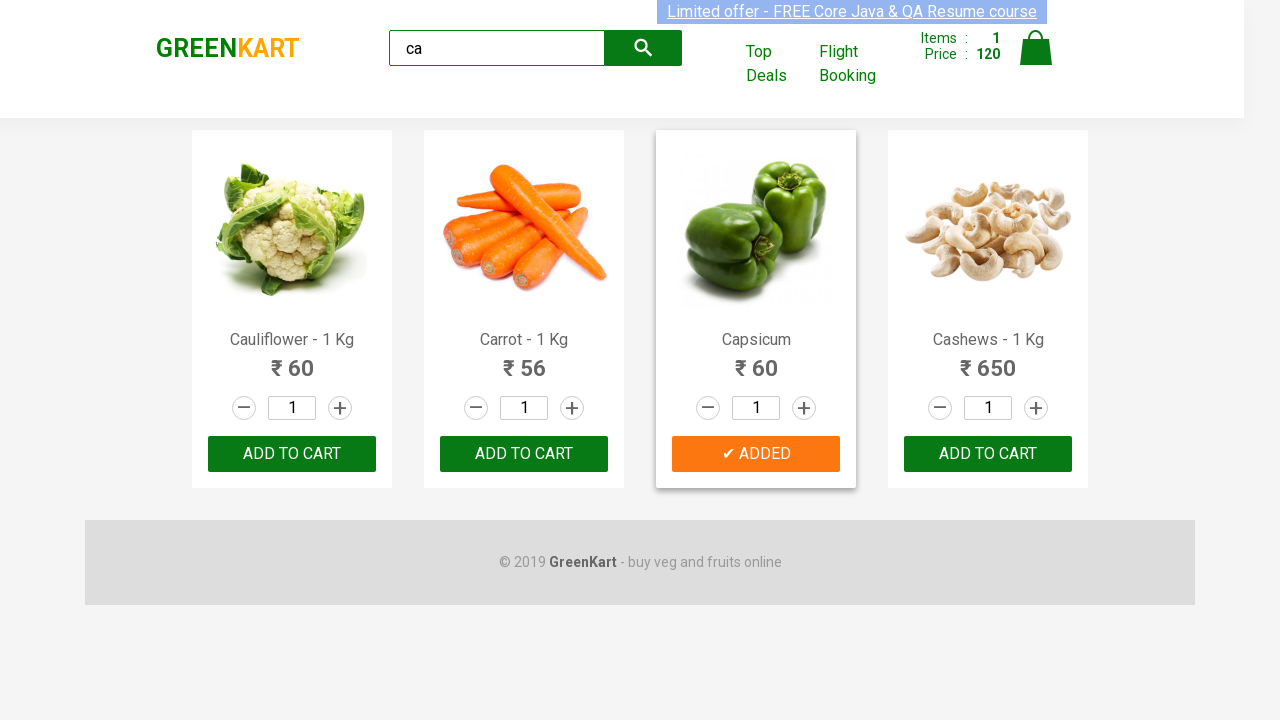

Retrieved product name: Cashews - 1 Kg
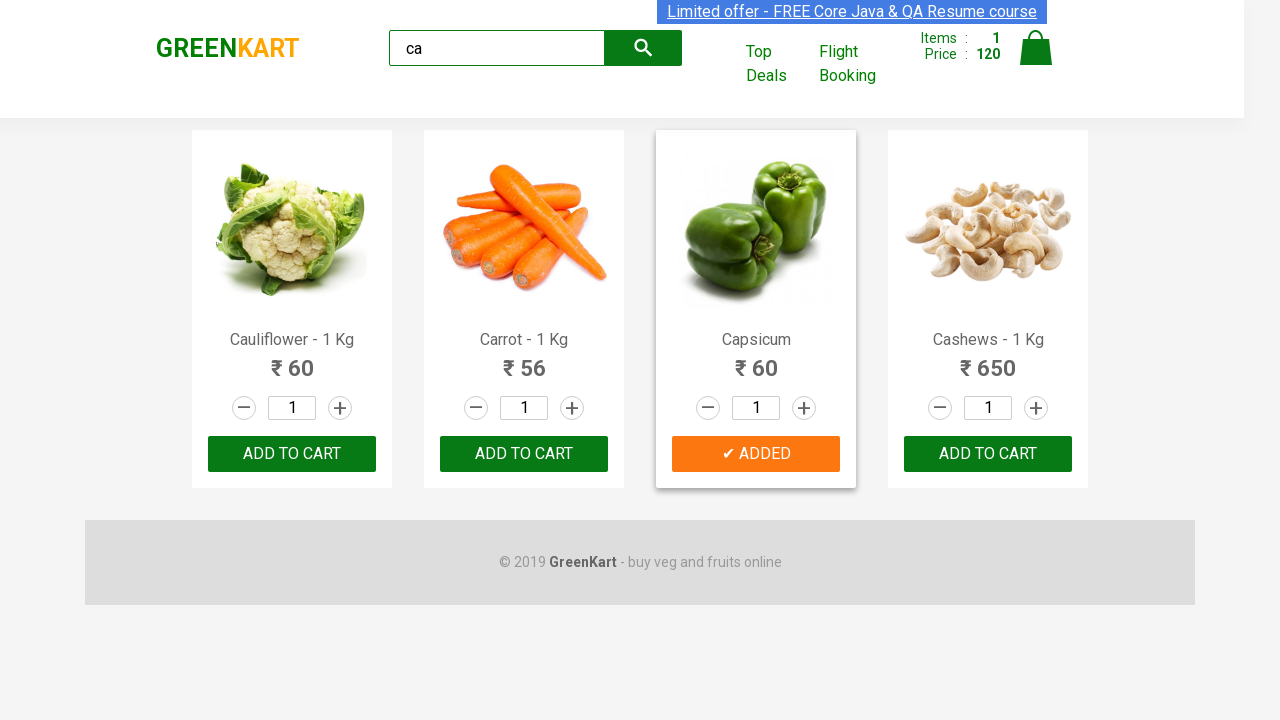

Found Cashews product and clicked ADD TO CART button at (988, 454) on .products .product >> nth=3 >> button
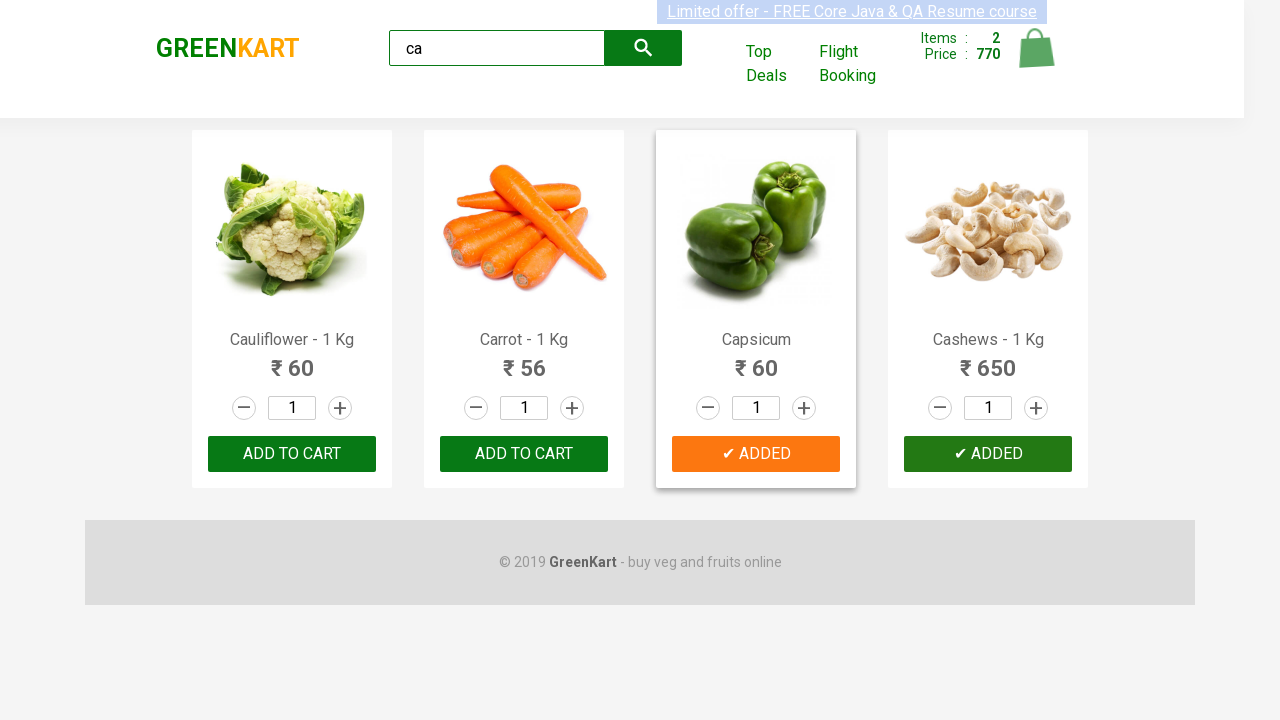

Located brand logo element
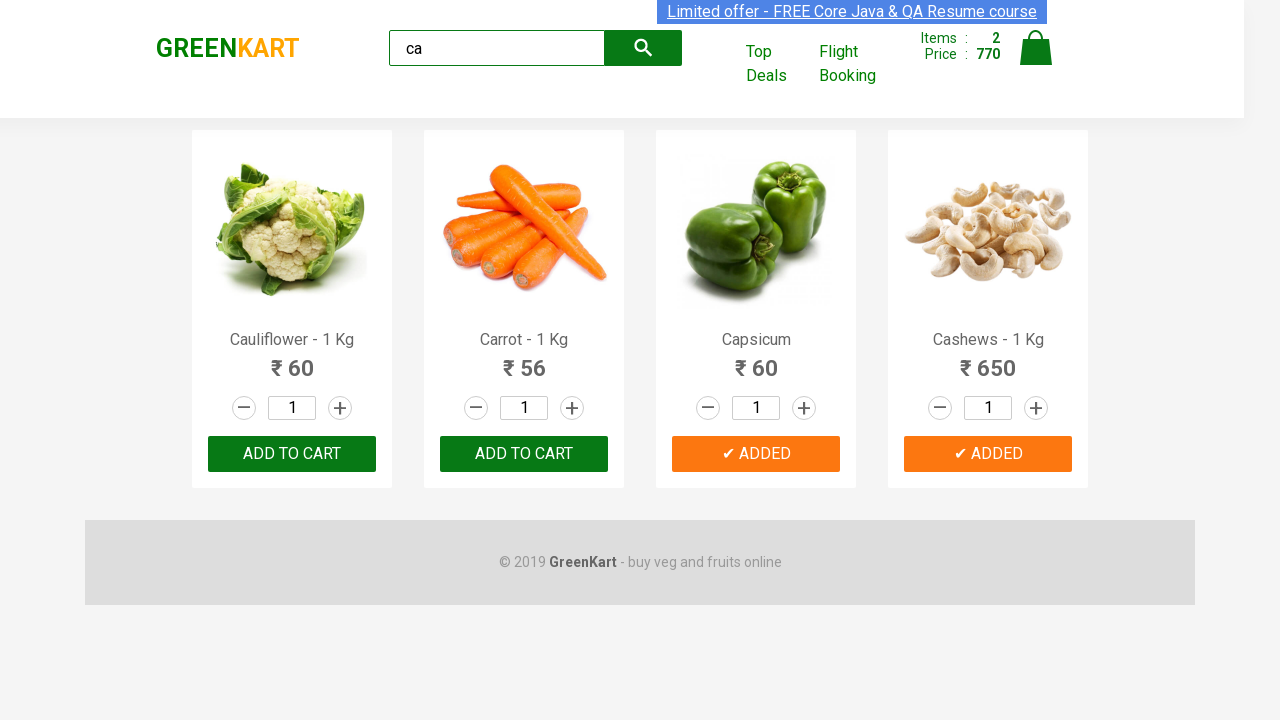

Verified brand logo text equals 'GREENKART'
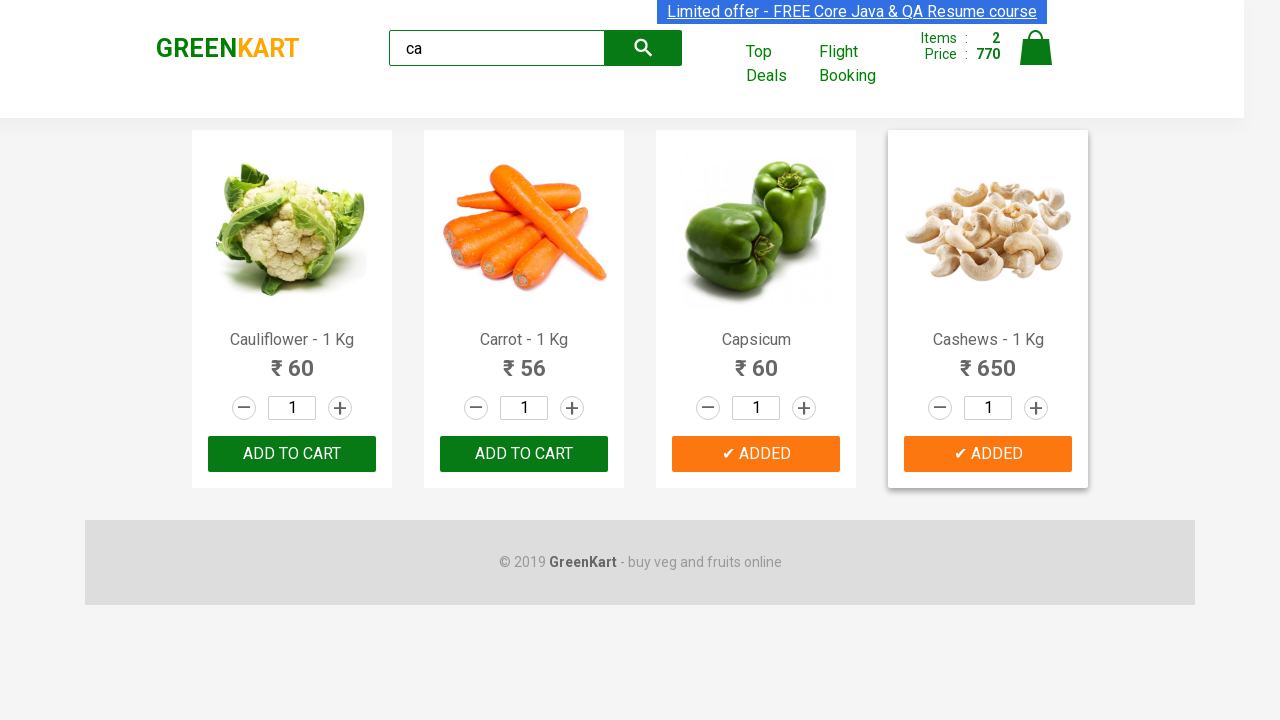

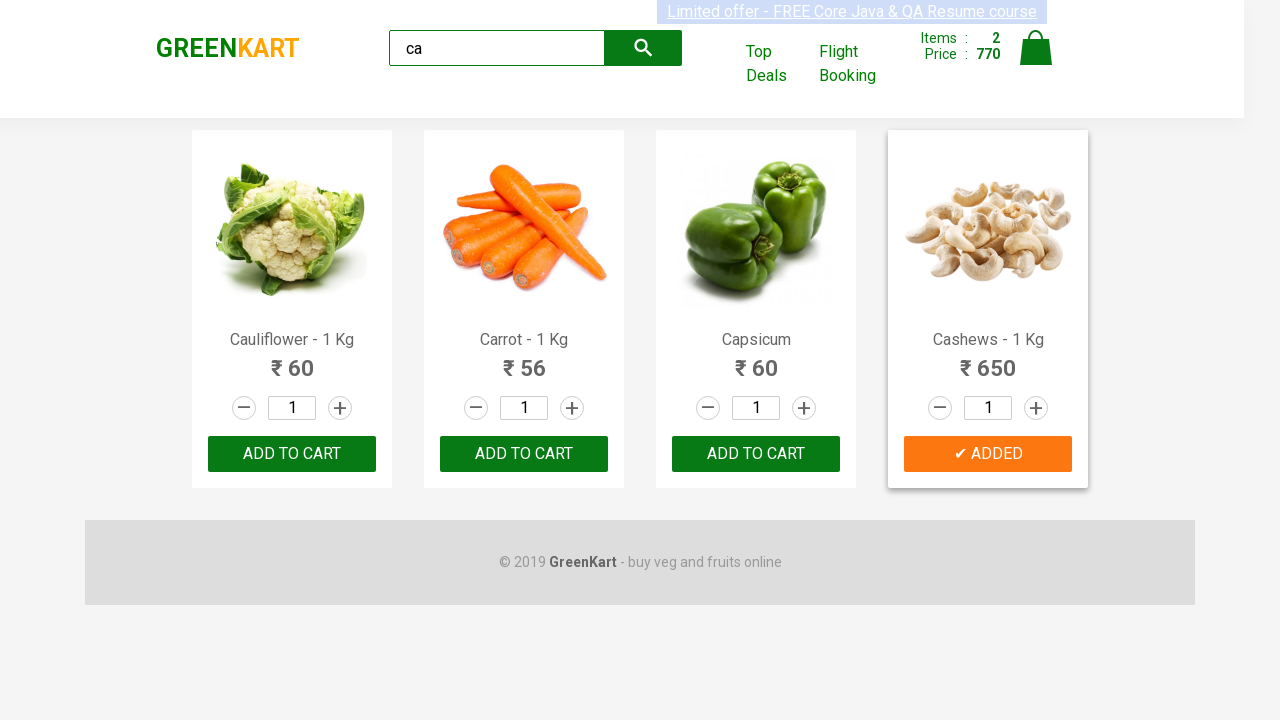